Fills out a practice form with various input types including text fields, radio buttons, checkboxes, date picker, and dropdown selections

Starting URL: https://www.techlistic.com/p/selenium-practice-form.html

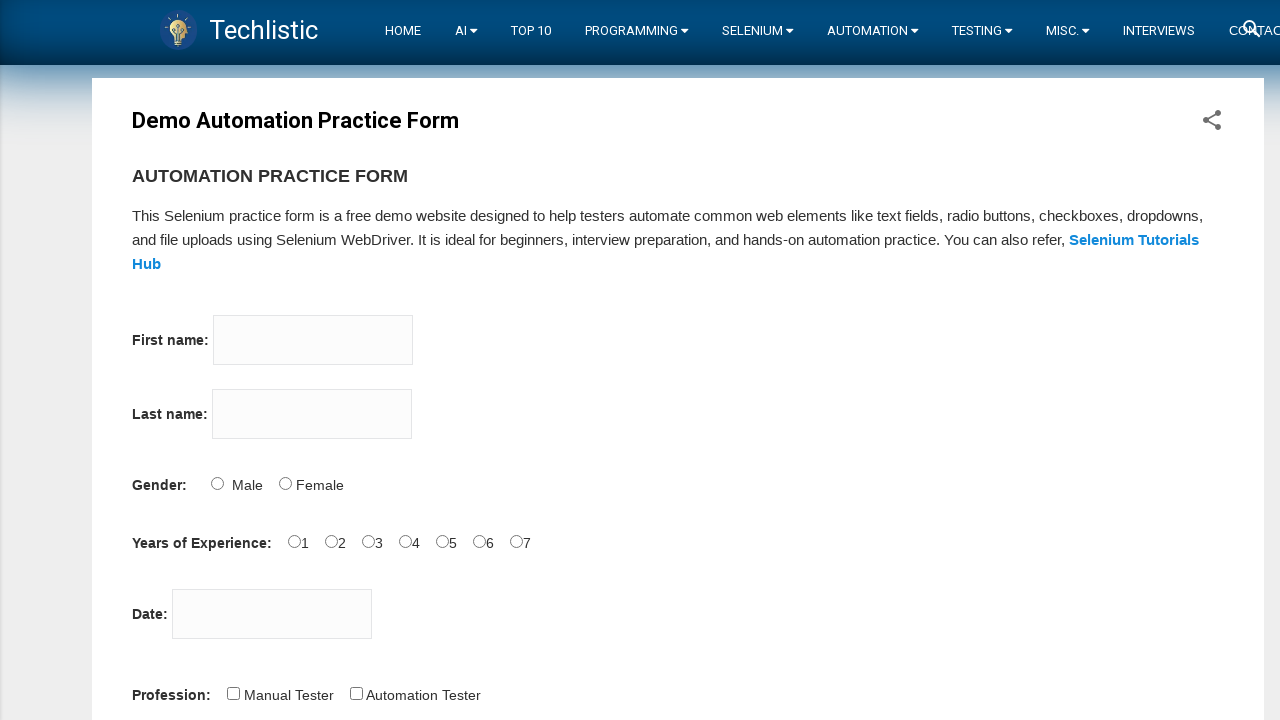

Filled first name field with 'TestName' on [name='firstname']
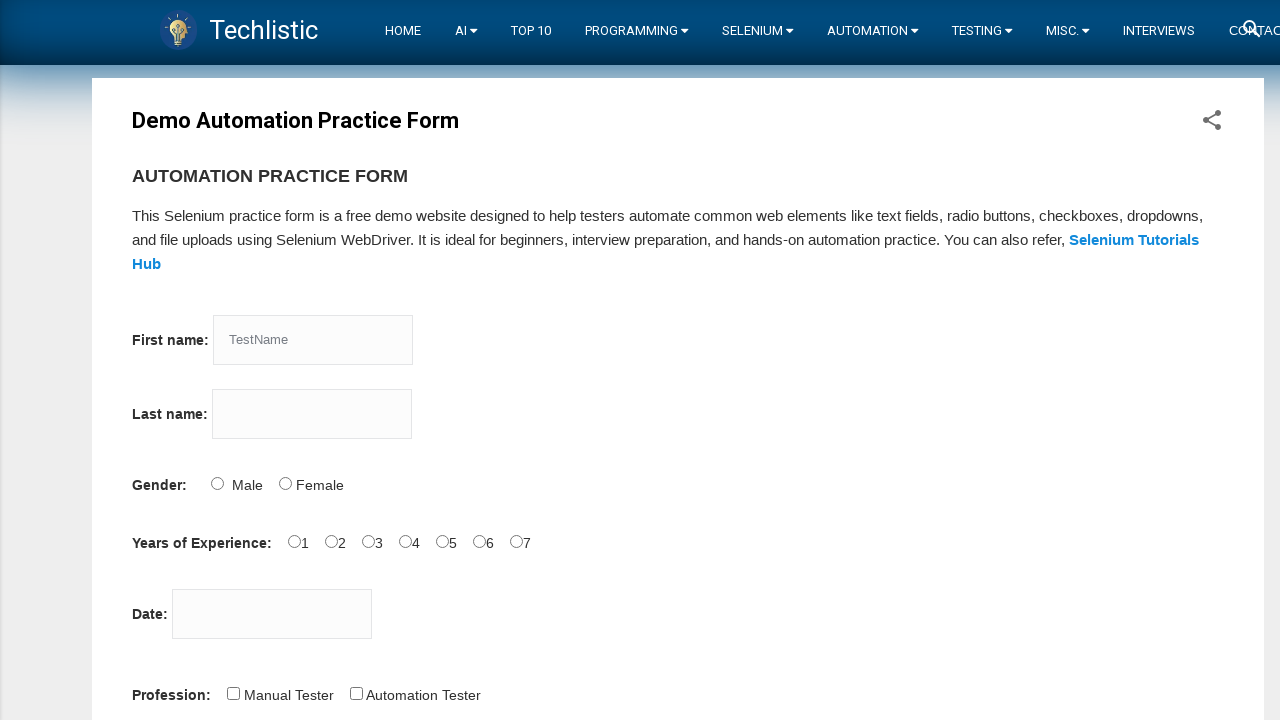

Filled last name field with 'TestLastname' on [name='lastname']
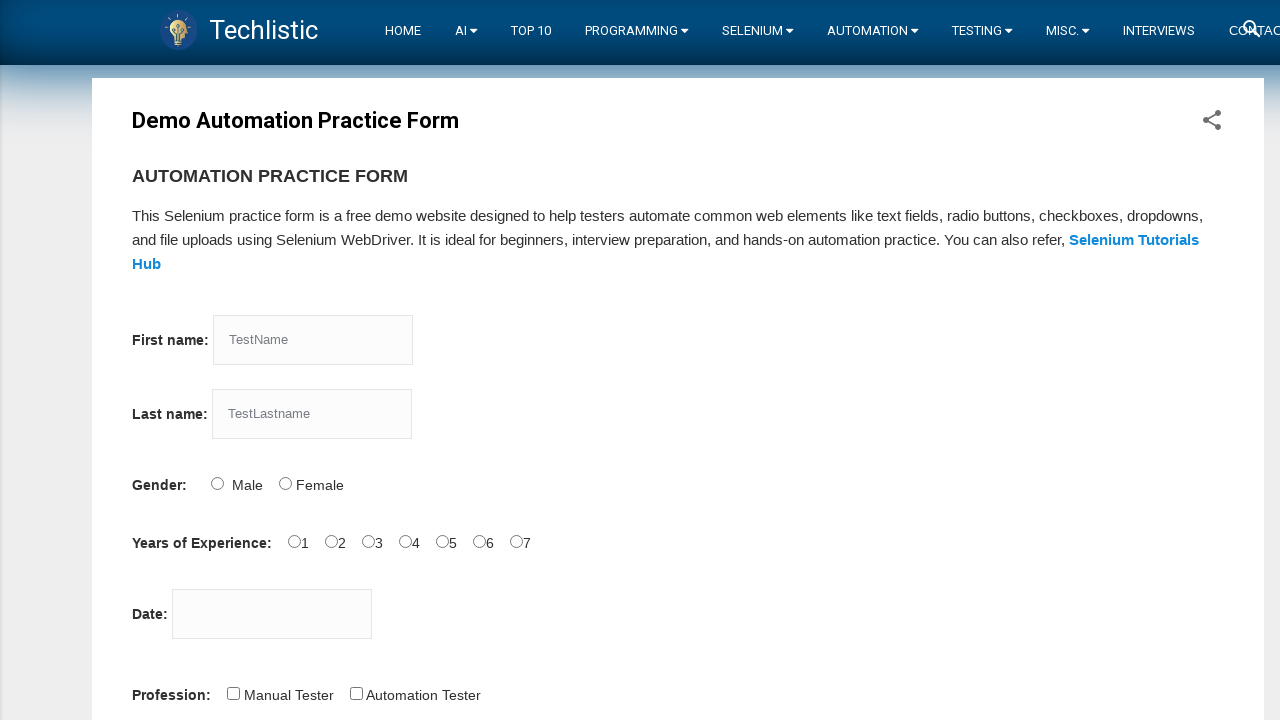

Selected gender radio button at (217, 483) on #sex-0
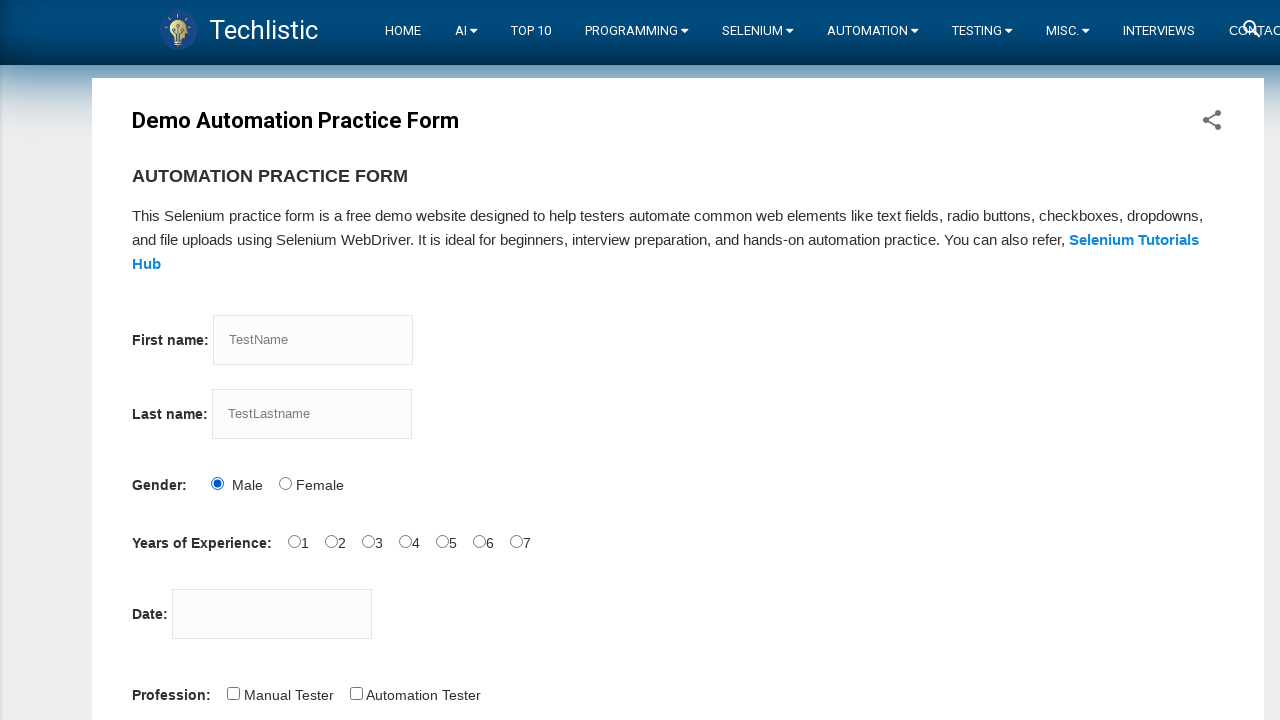

Selected years of experience at (442, 541) on #exp-4
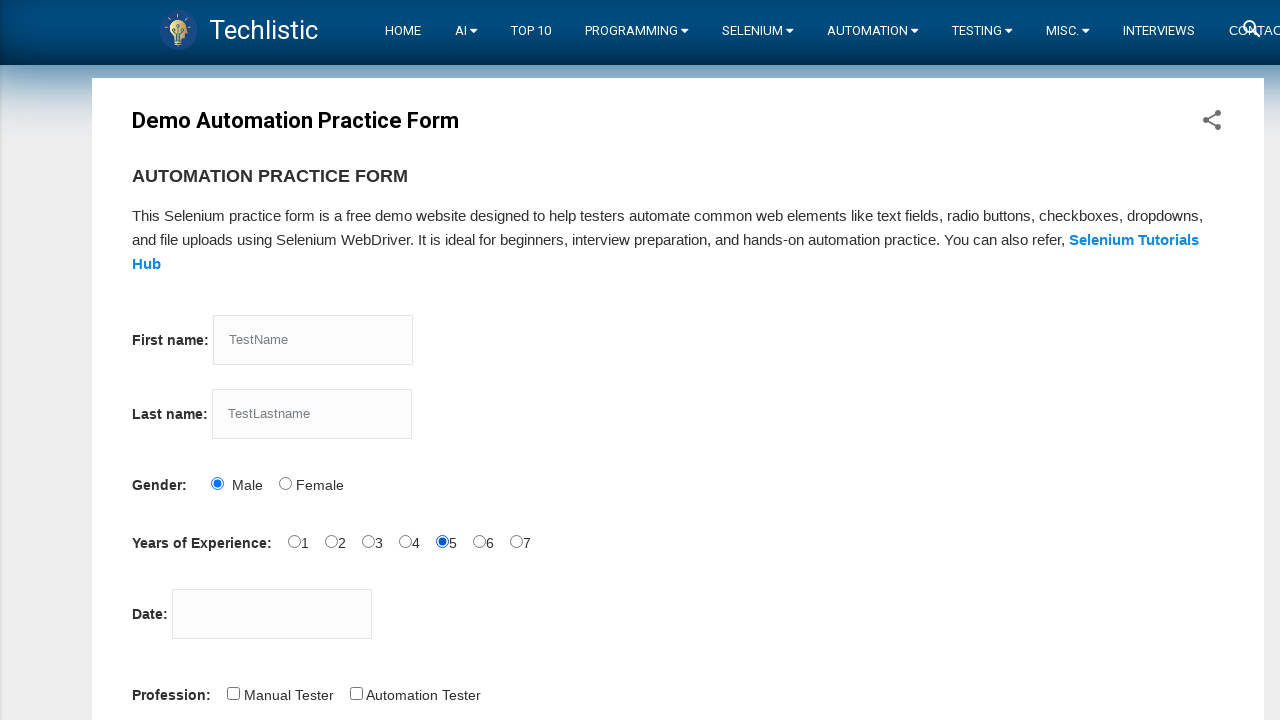

Filled date picker with '11/01/2023' on #datepicker
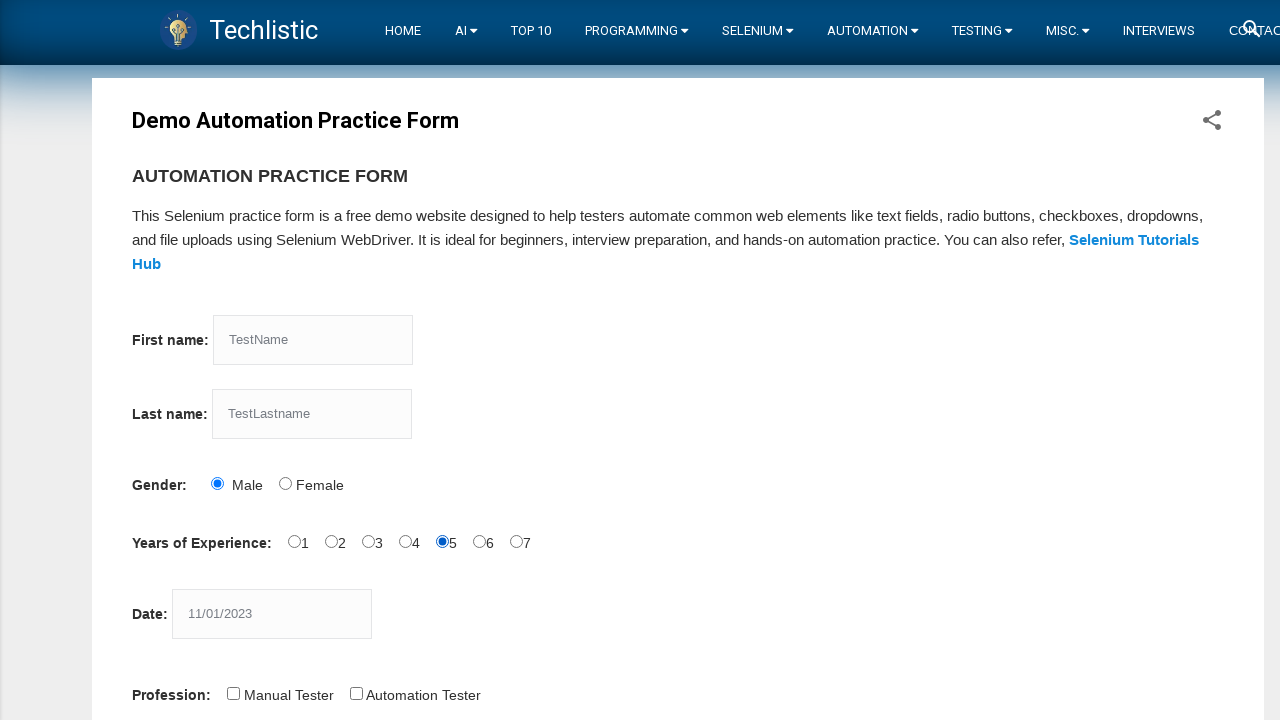

Checked profession checkbox at (356, 693) on #profession-1
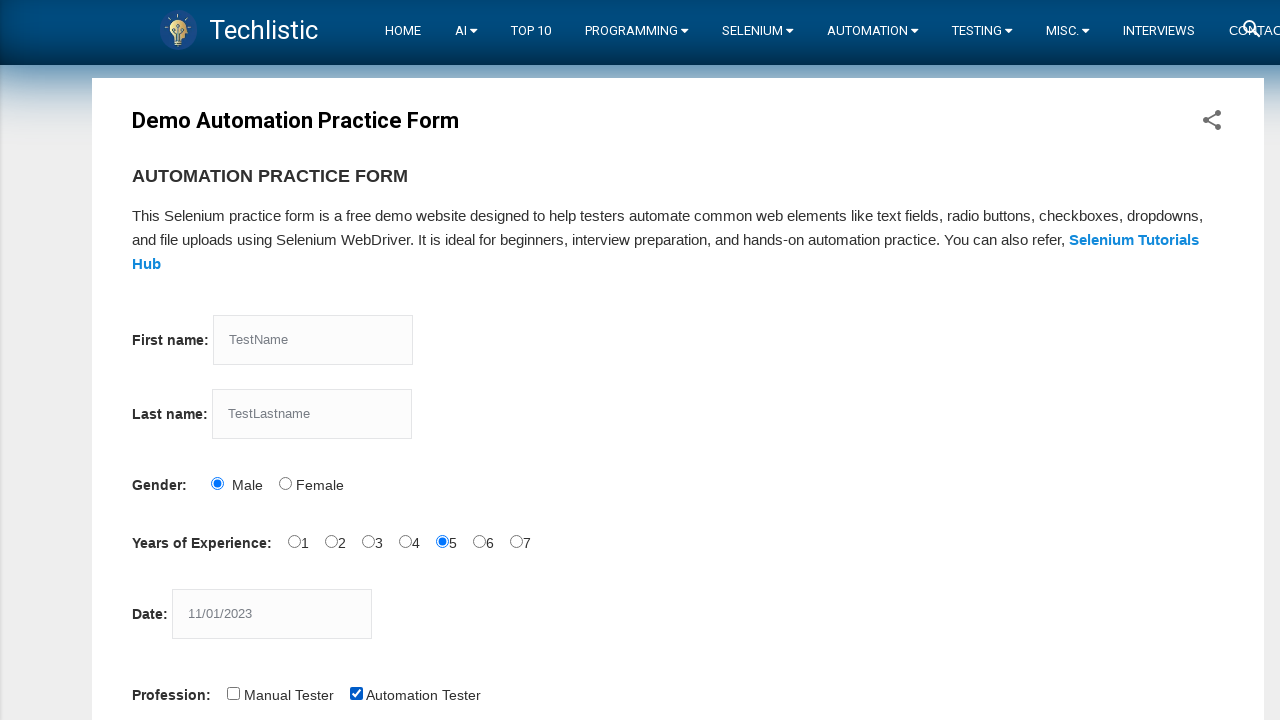

Checked automation tool checkbox at (446, 360) on #tool-2
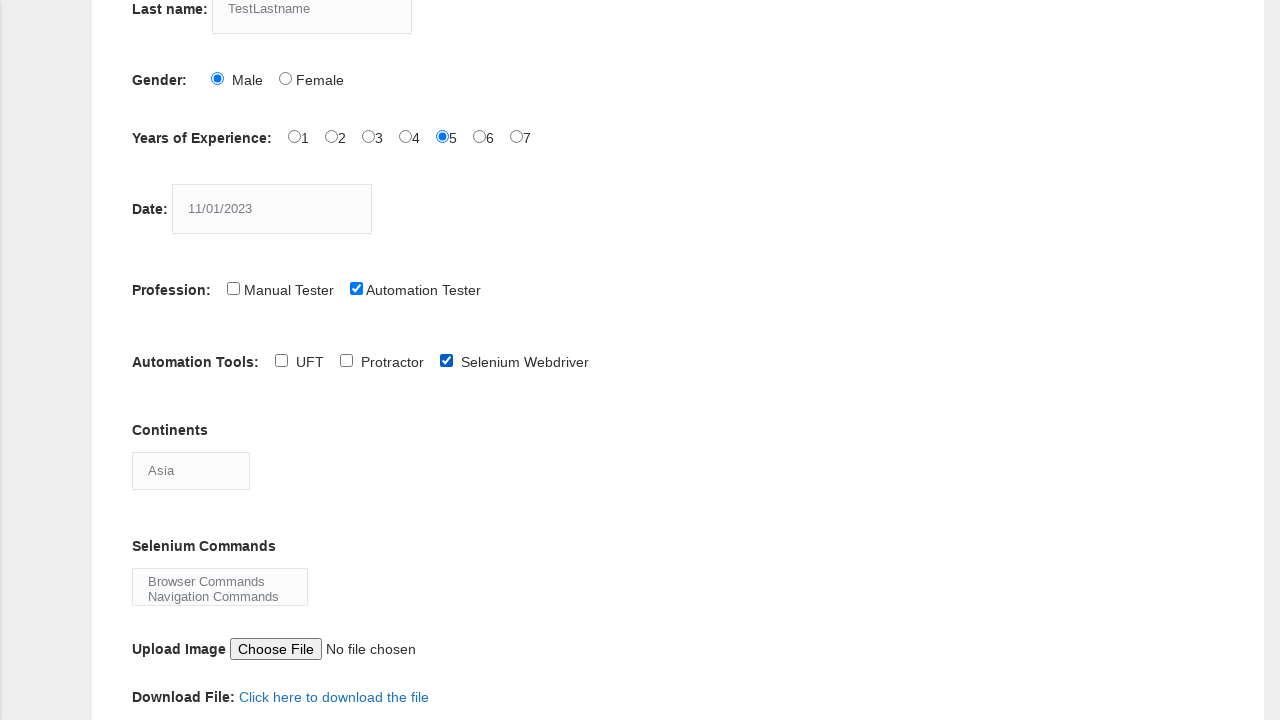

Selected 'South America' from continents dropdown on #continents
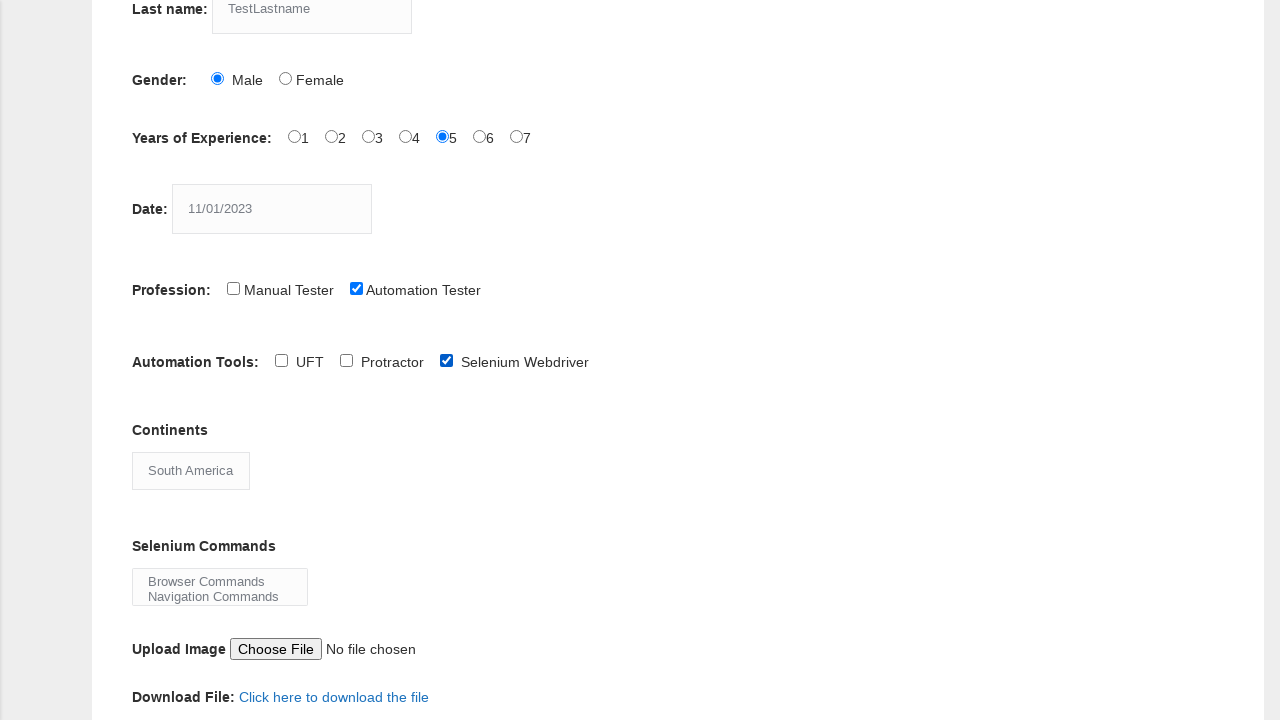

Selected 'WebElement Commands' from Selenium commands dropdown on #selenium_commands
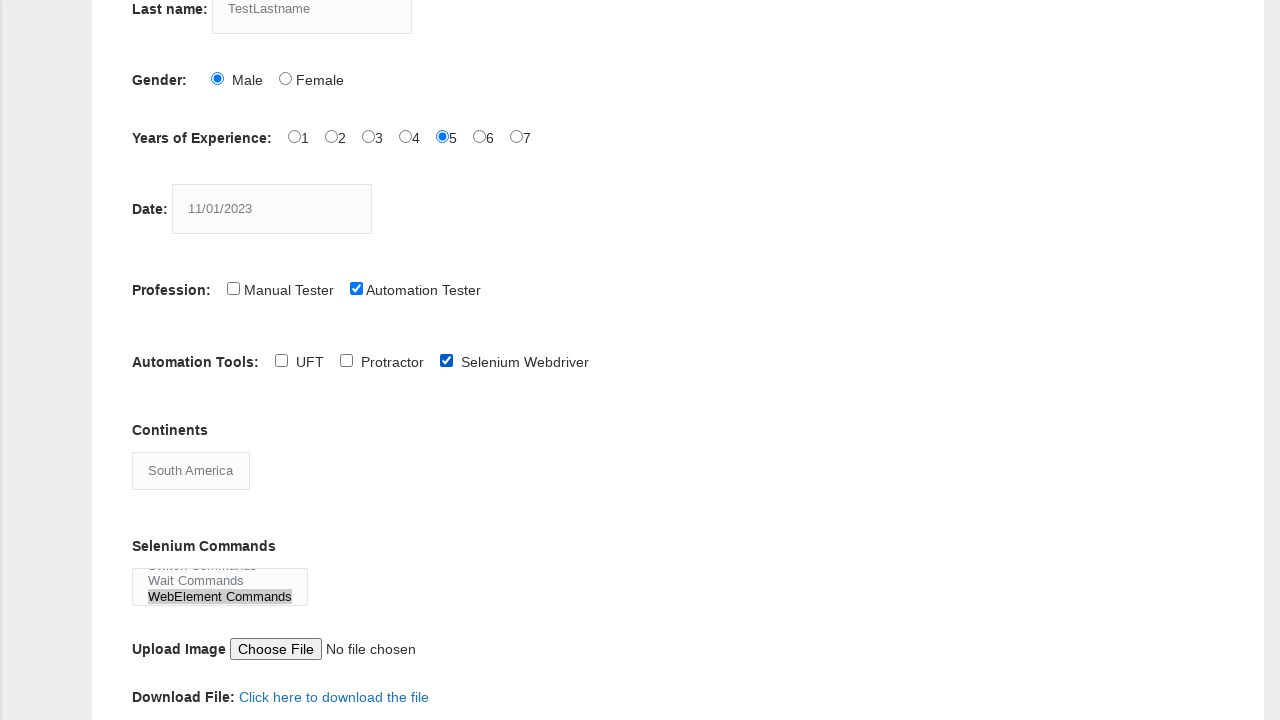

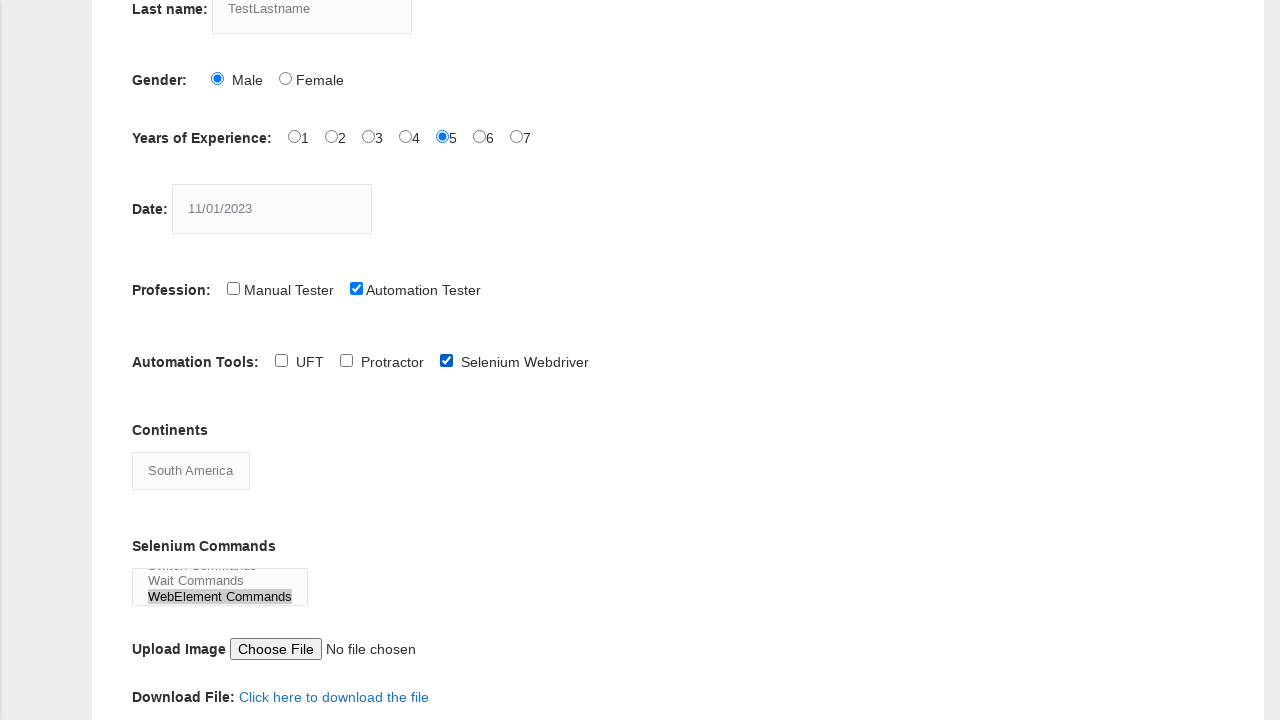